Tests A/B test opt-out by first adding an opt-out cookie on the main page, then navigating to the A/B test page and verifying it shows "No A/B Test".

Starting URL: http://the-internet.herokuapp.com

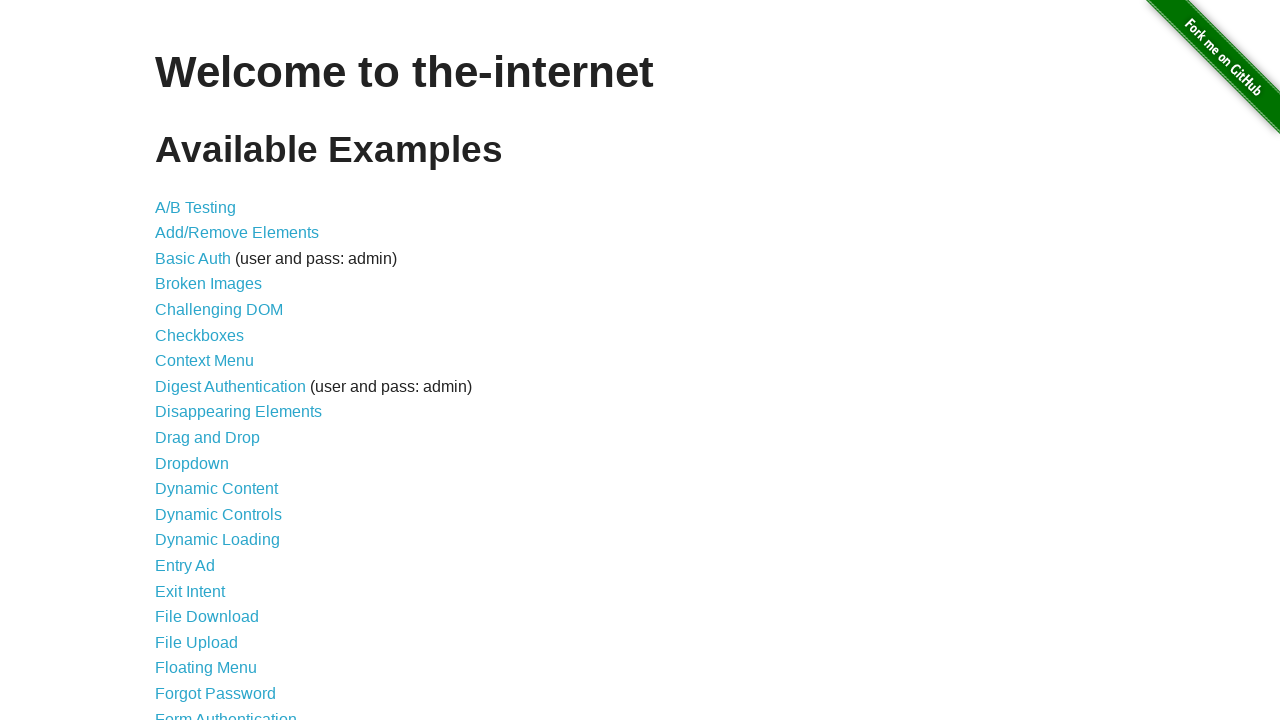

Added optimizelyOptOut cookie with value 'true' to context
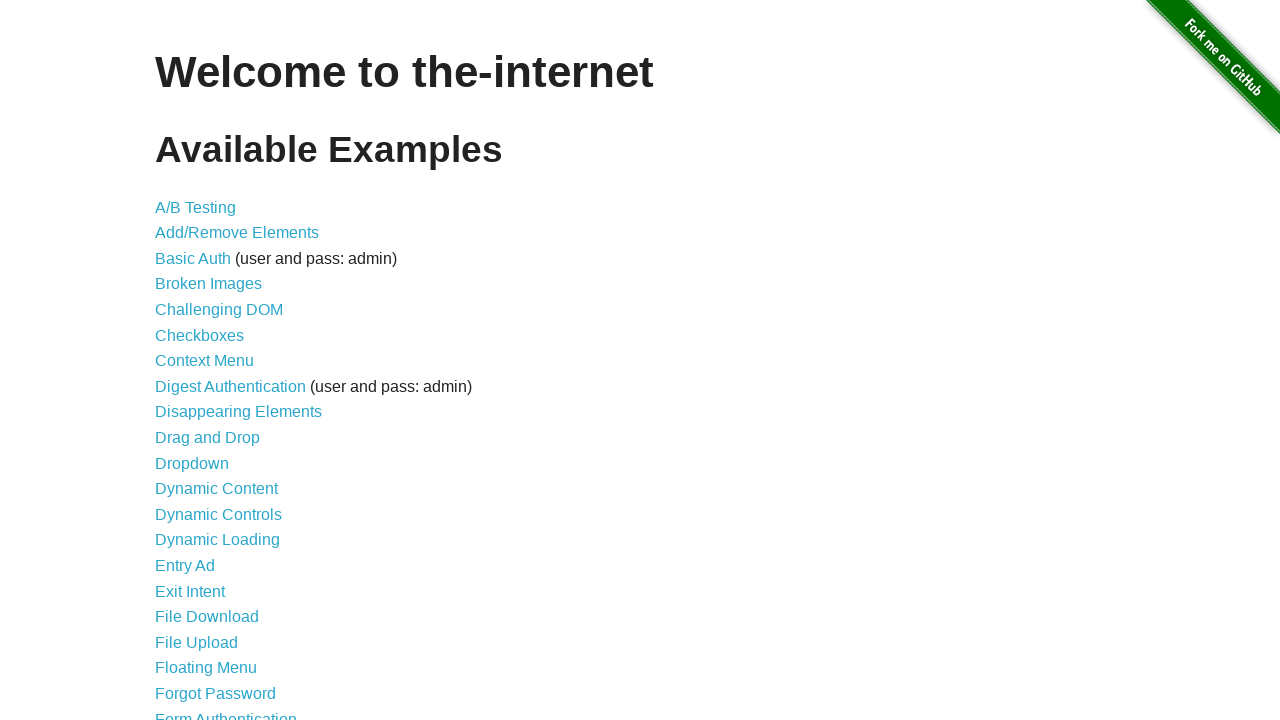

Navigated to A/B test page at /abtest
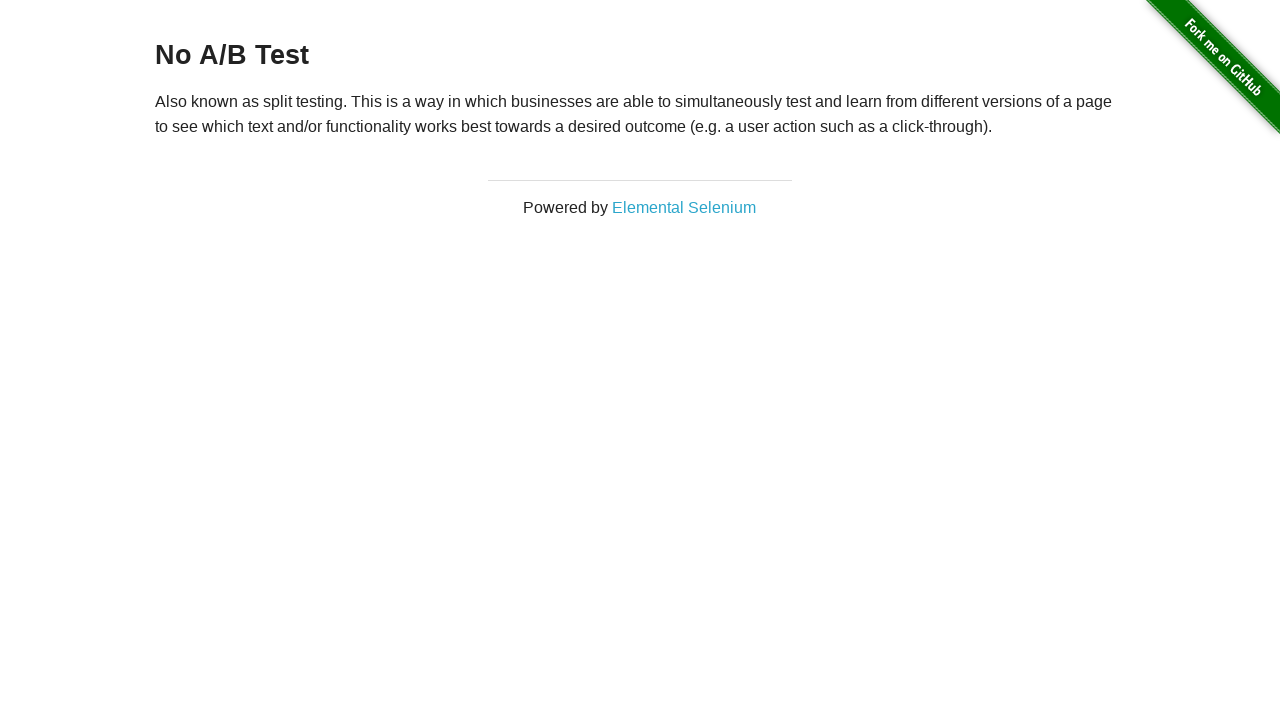

Retrieved h3 heading text: 'No A/B Test'
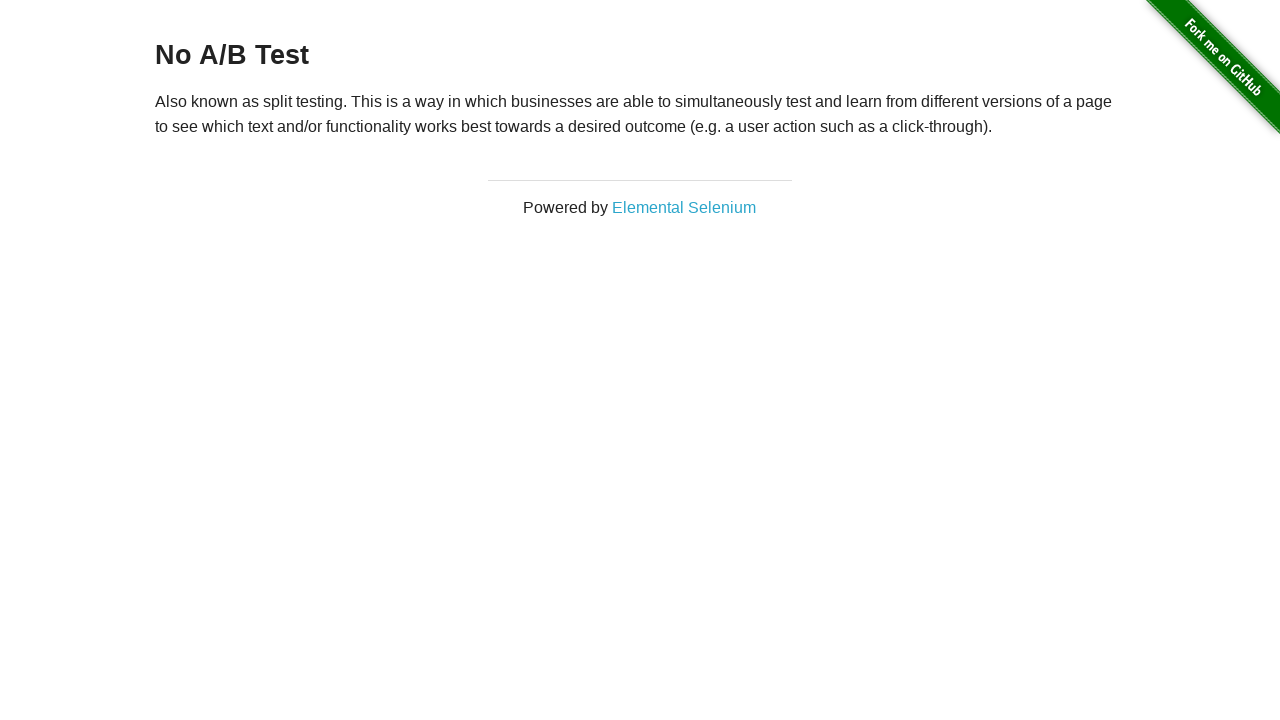

Verified heading text is 'No A/B Test' - opt-out cookie is working correctly
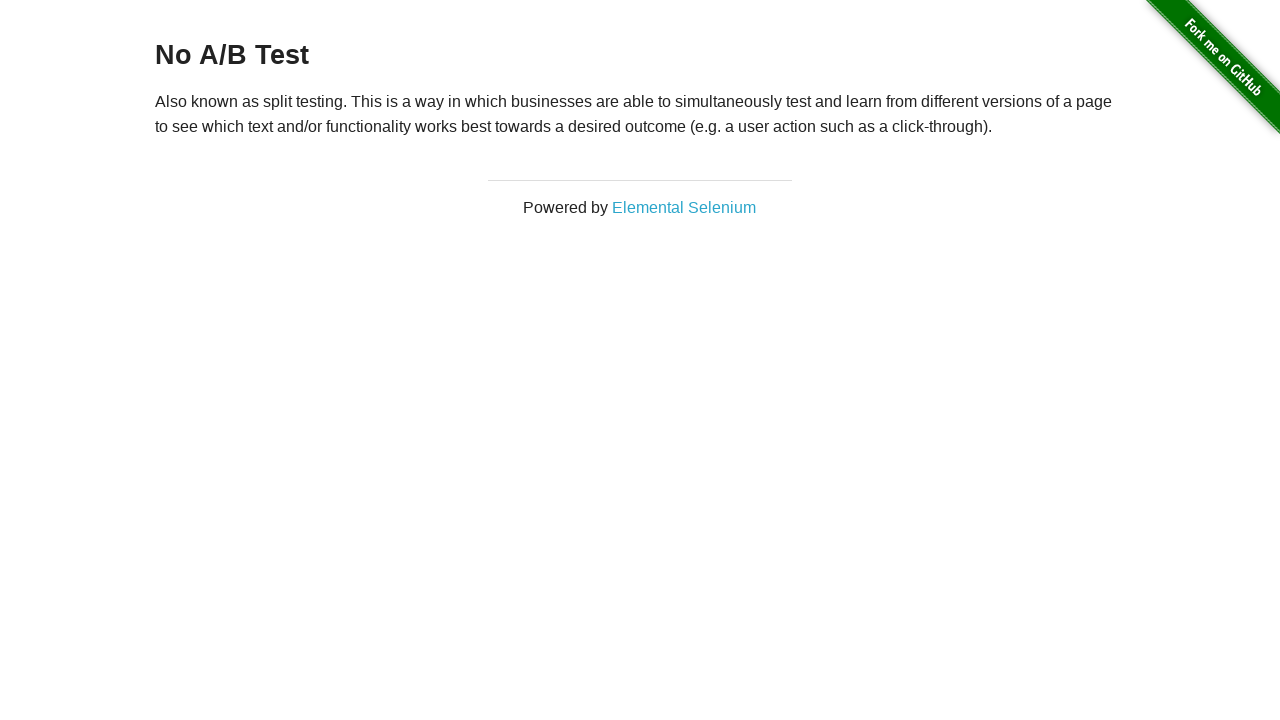

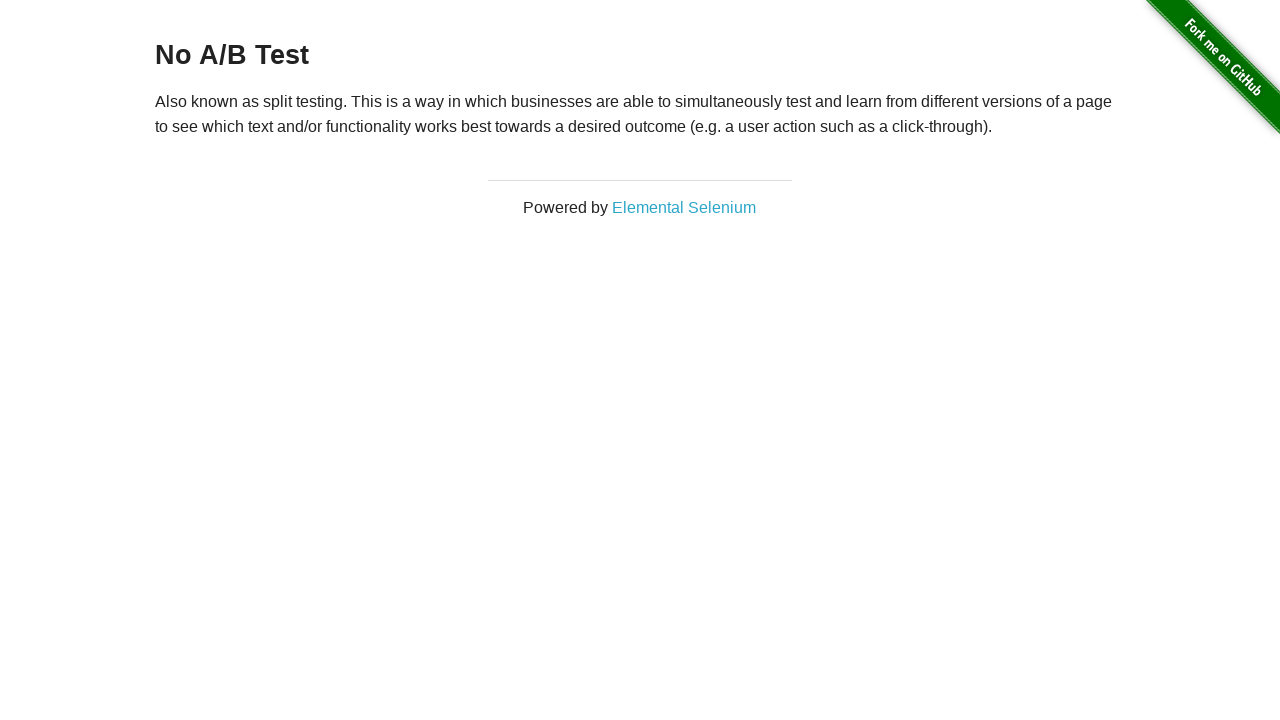